Navigates to JPL Space images page and clicks the full image button to view featured image

Starting URL: https://data-class-jpl-space.s3.amazonaws.com/JPL_Space/index.html

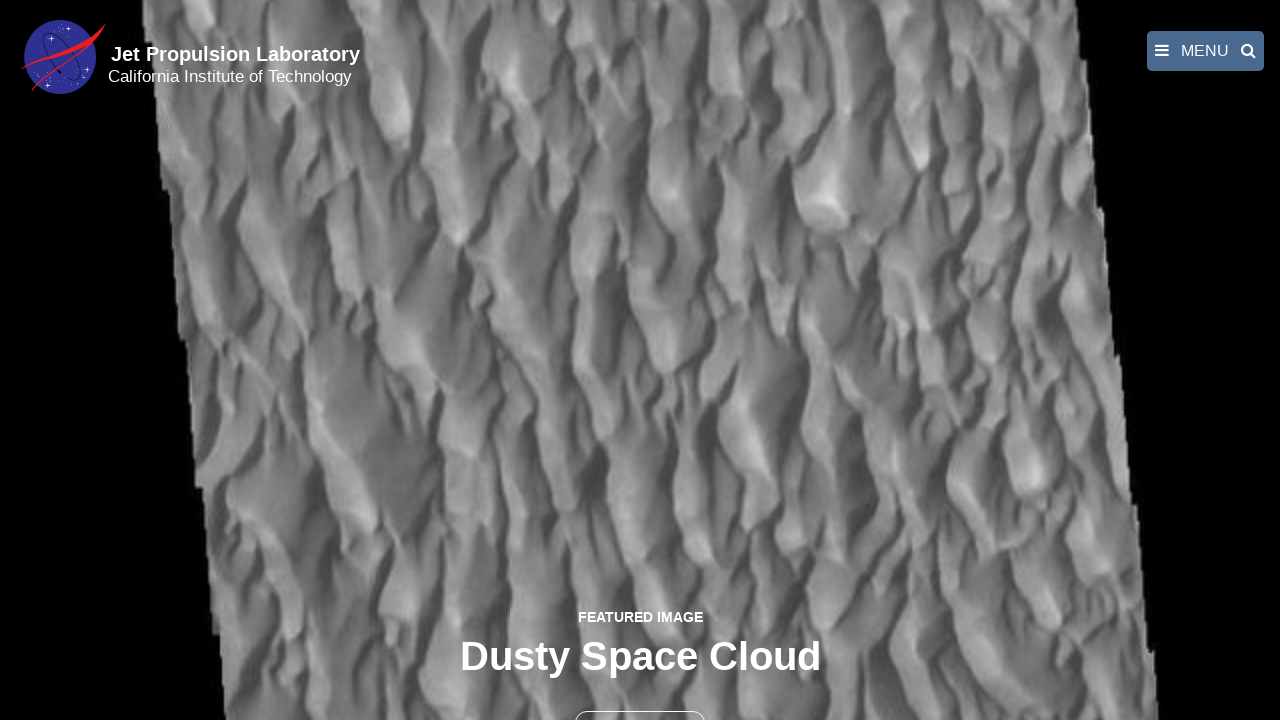

Navigated to JPL Space images page
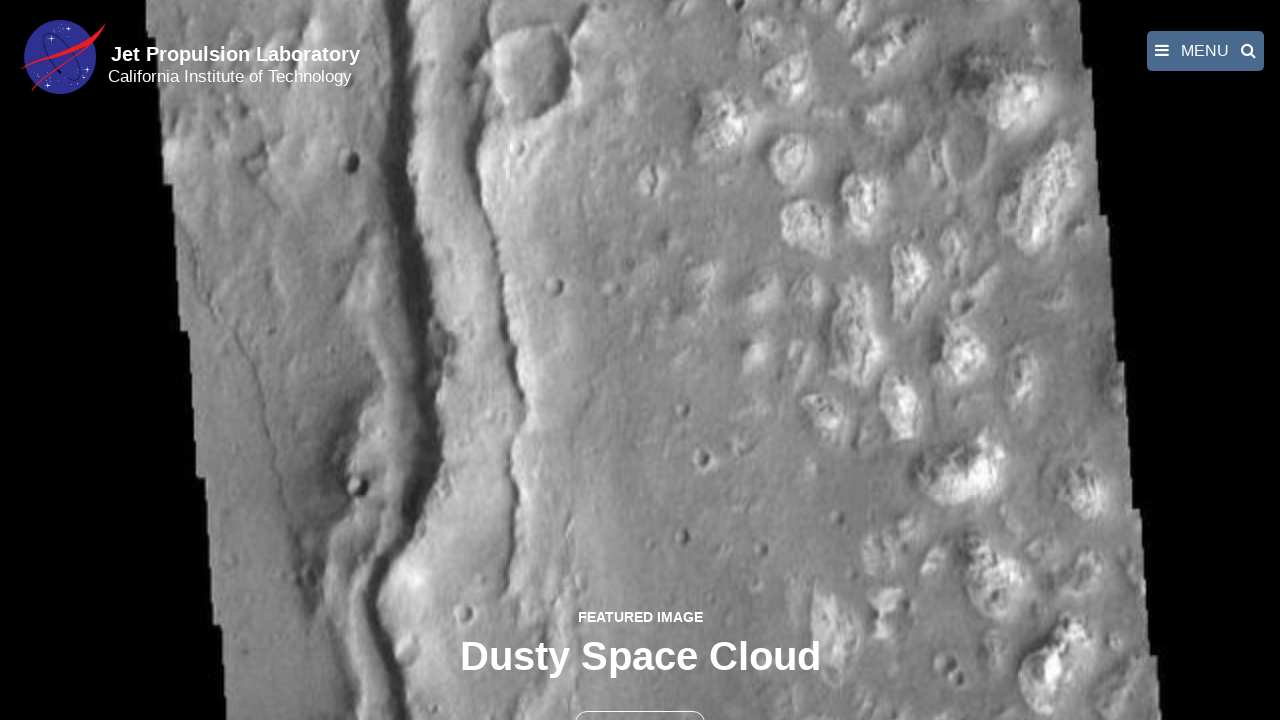

Clicked the full image button to view featured image at (640, 699) on button >> nth=1
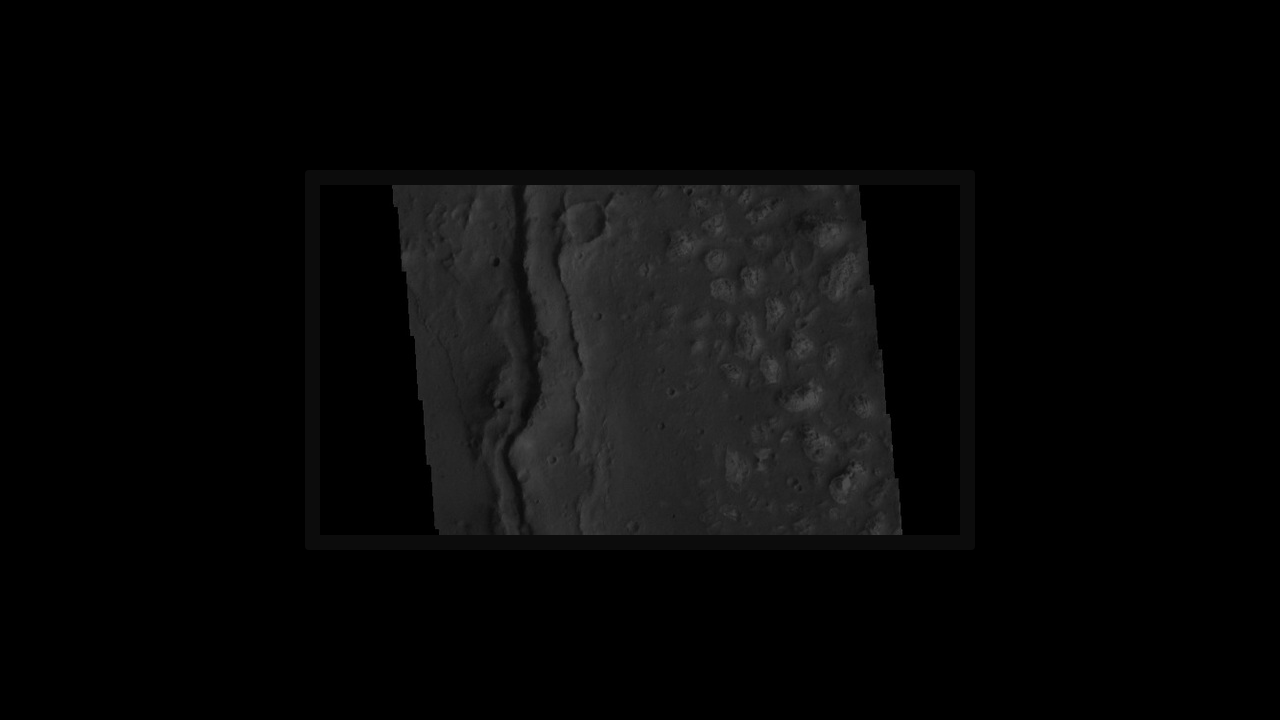

Featured image loaded in fancybox viewer
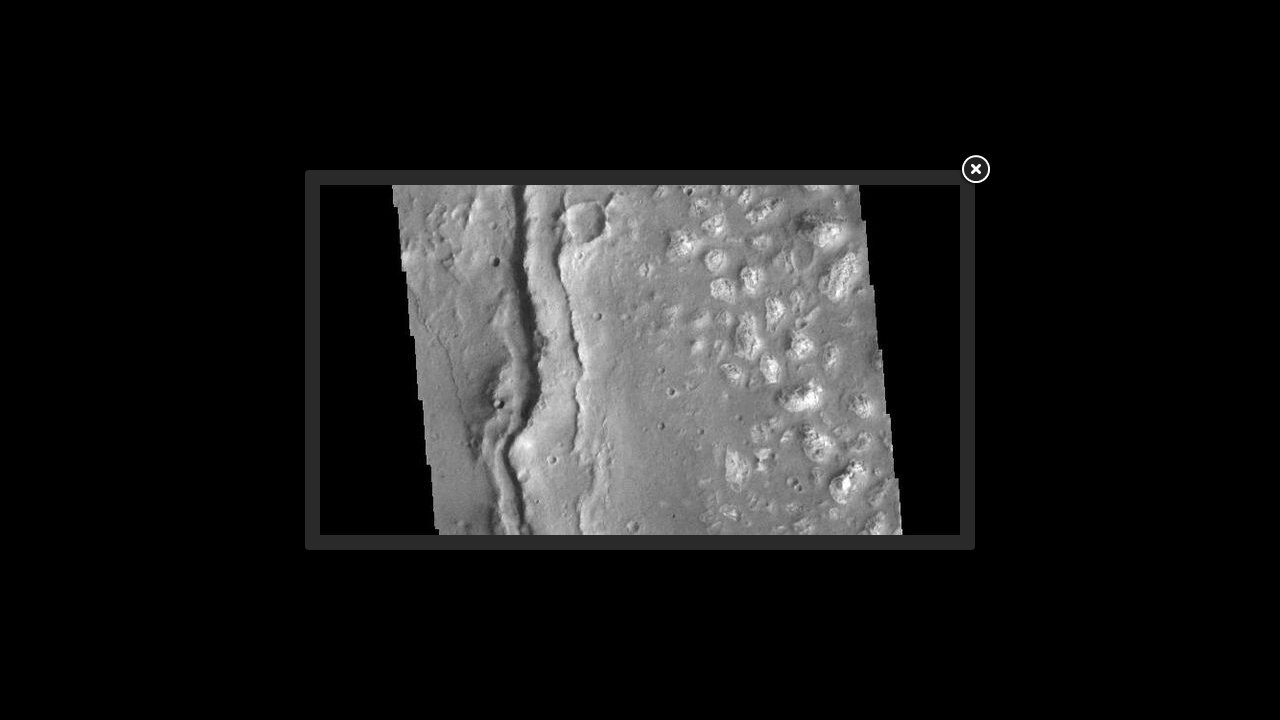

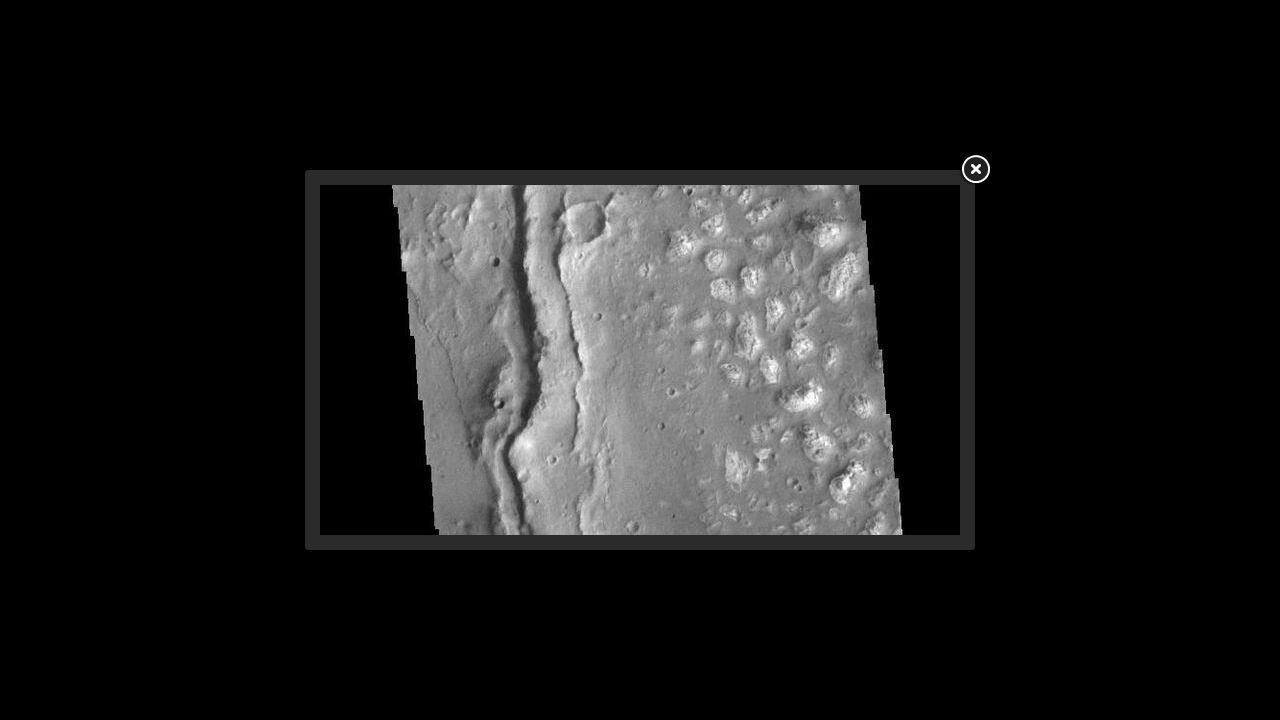